Tests window switching by clicking a link that opens a new window and switching between windows based on their order in the window handles list

Starting URL: http://the-internet.herokuapp.com/windows

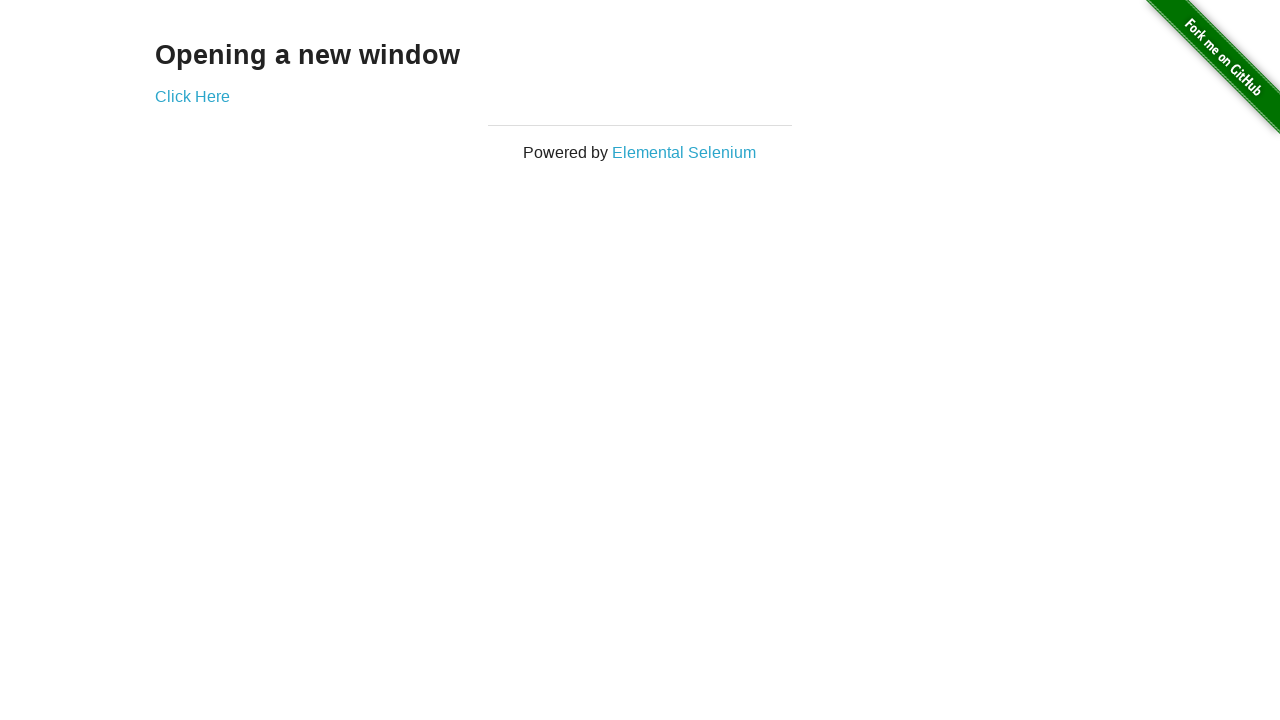

Clicked link to open new window at (192, 96) on .example a
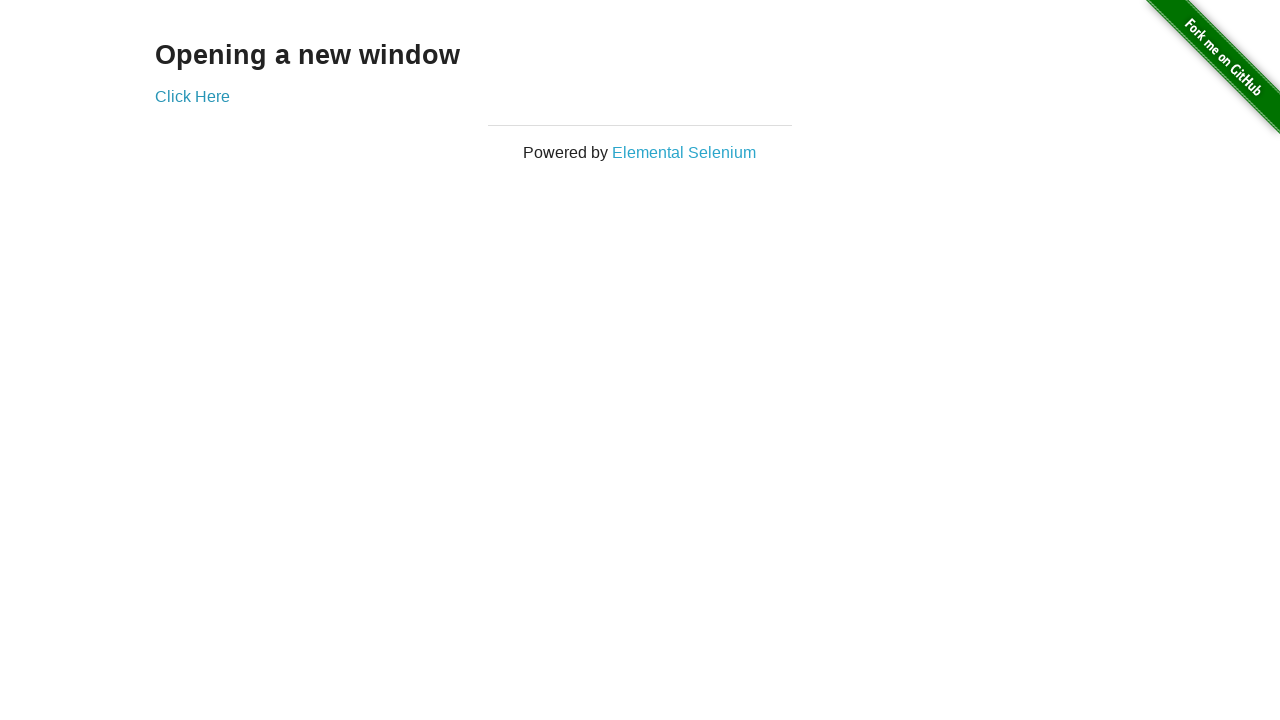

New window opened and captured at (192, 96) on .example a
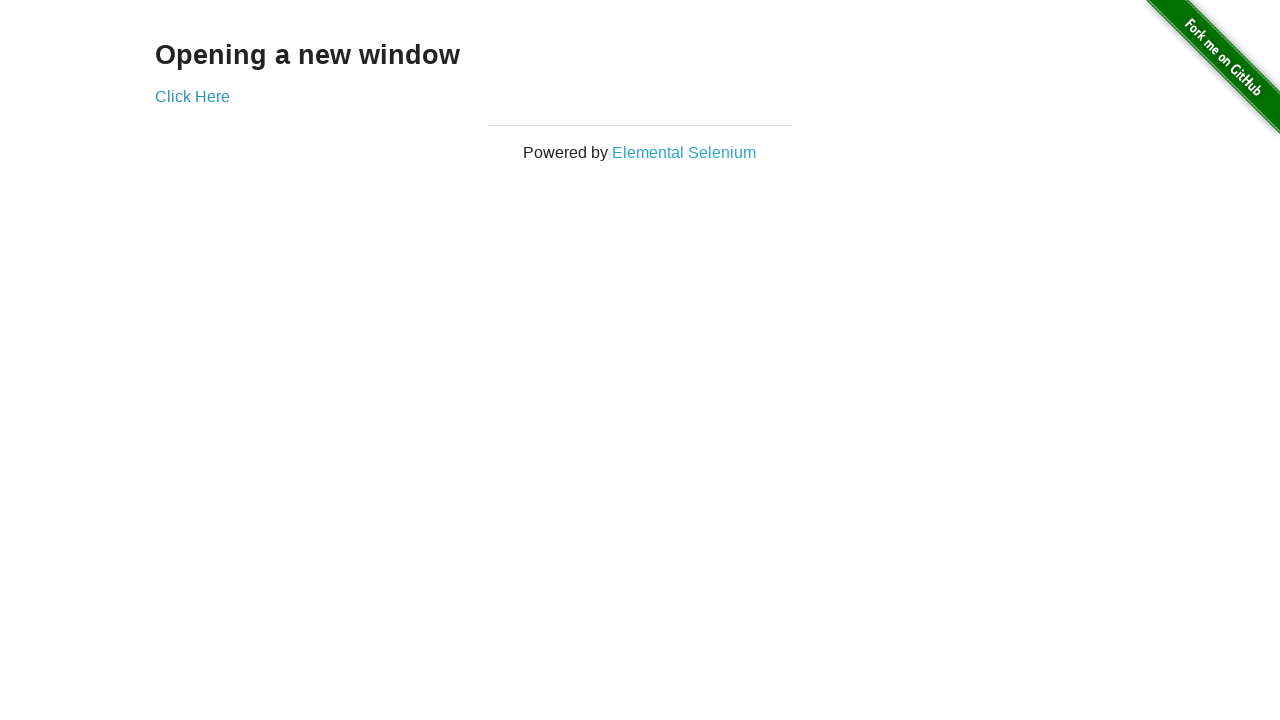

Retrieved new page object from window handles
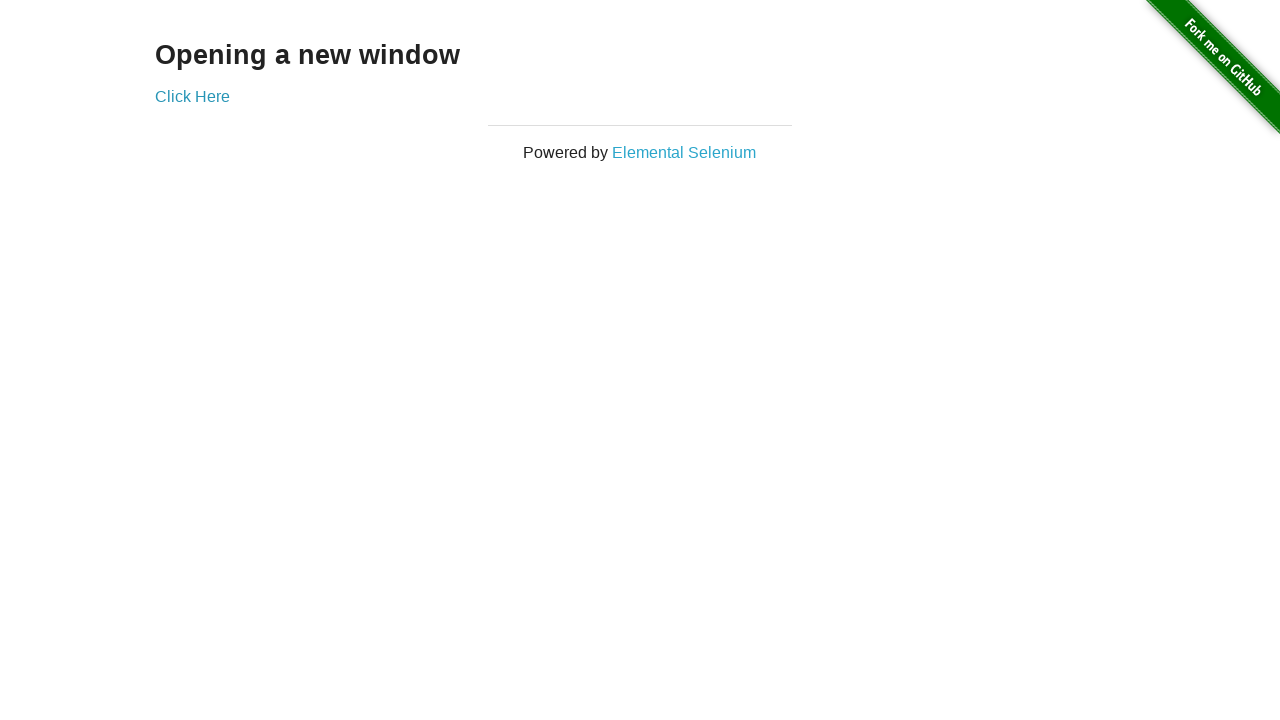

Switched focus back to original window
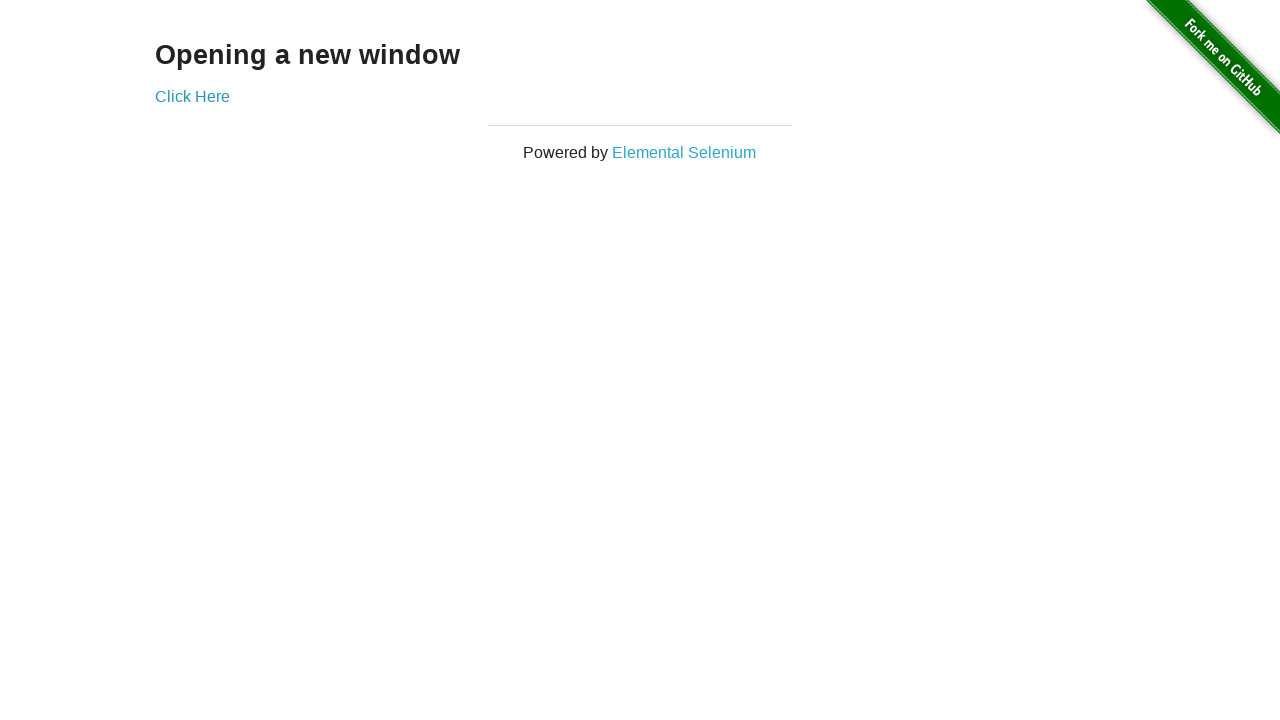

Switched focus to new window
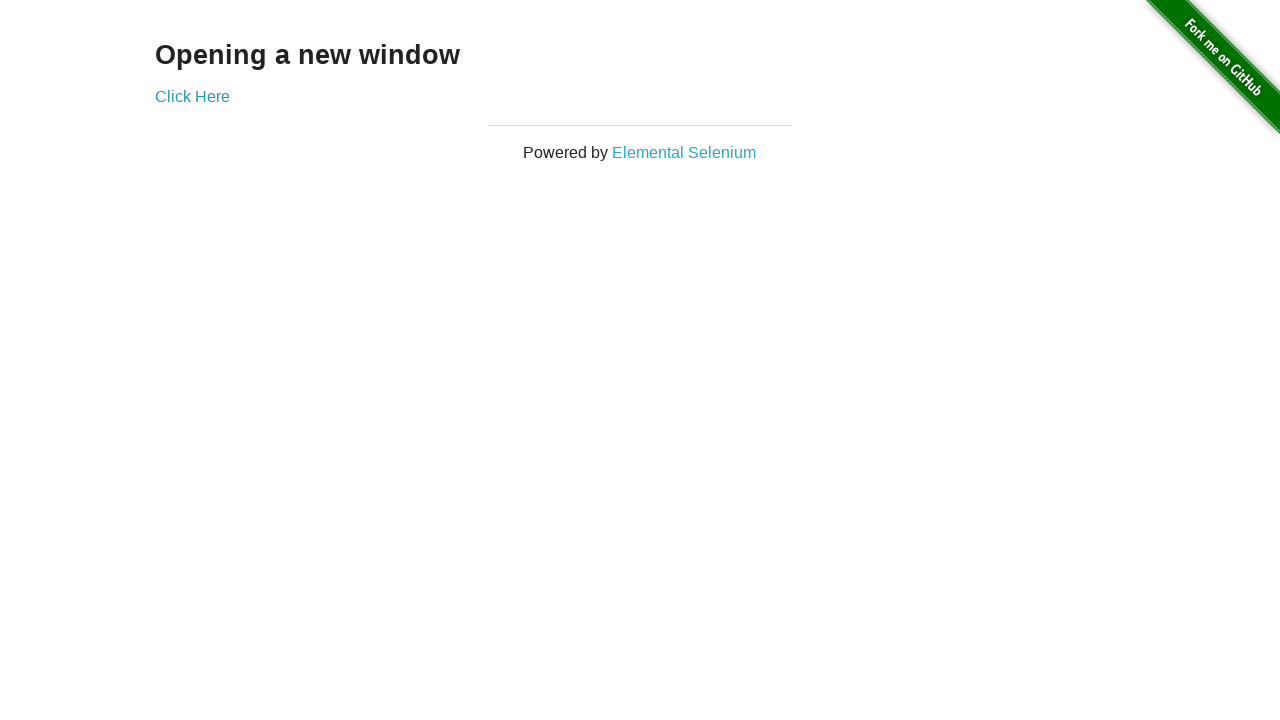

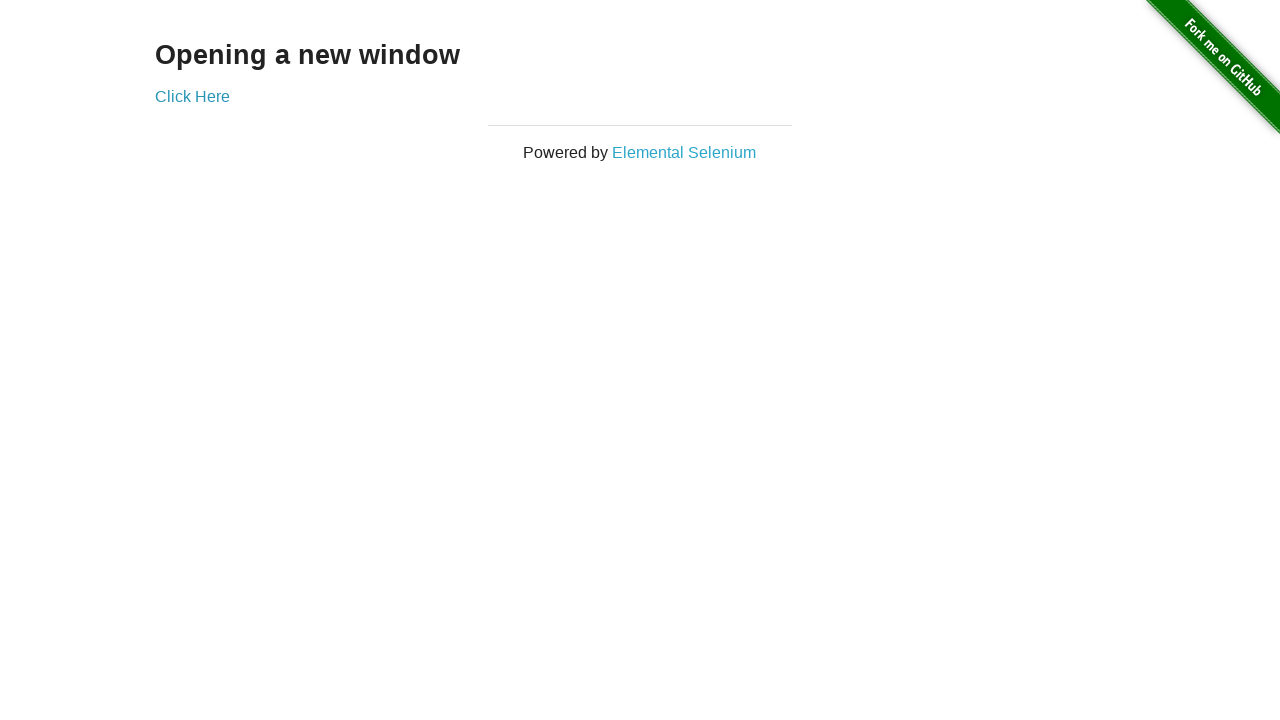